Tests working with multiple browser windows by clicking a link that opens a new window, switching between the original and new windows, and verifying page titles to confirm correct window focus.

Starting URL: http://the-internet.herokuapp.com/windows

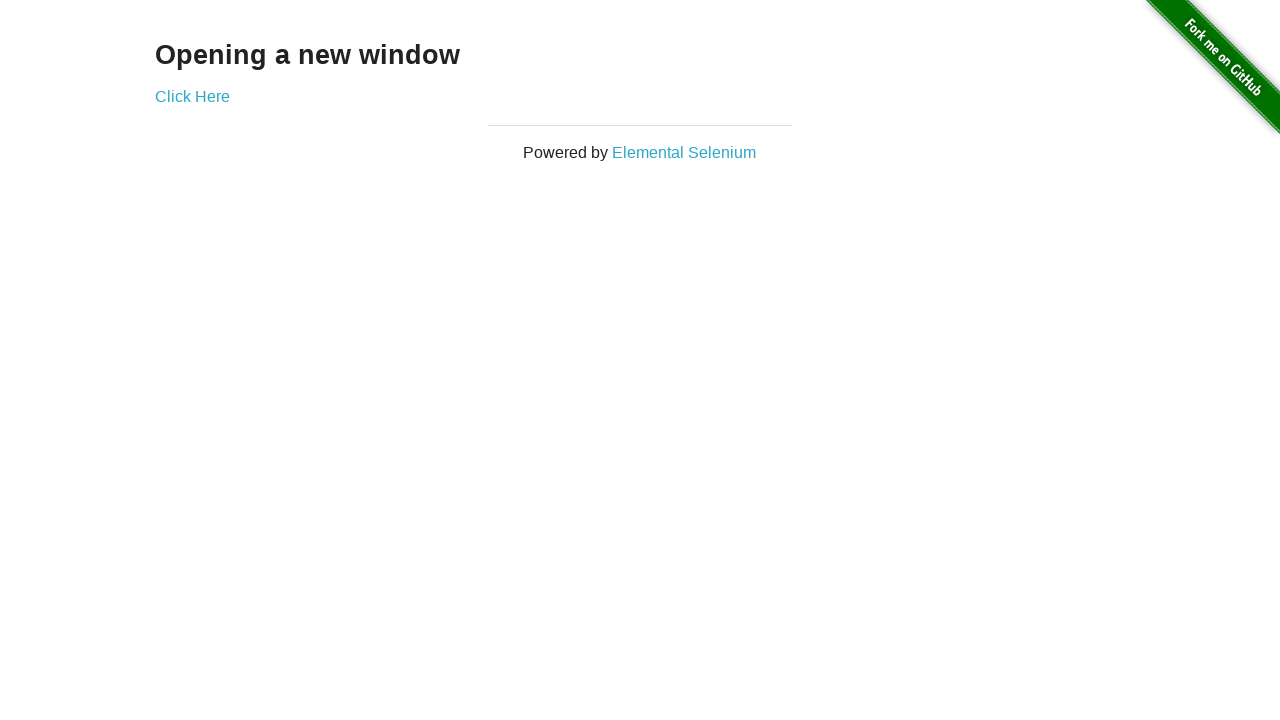

Clicked link that opens a new window at (192, 96) on .example a
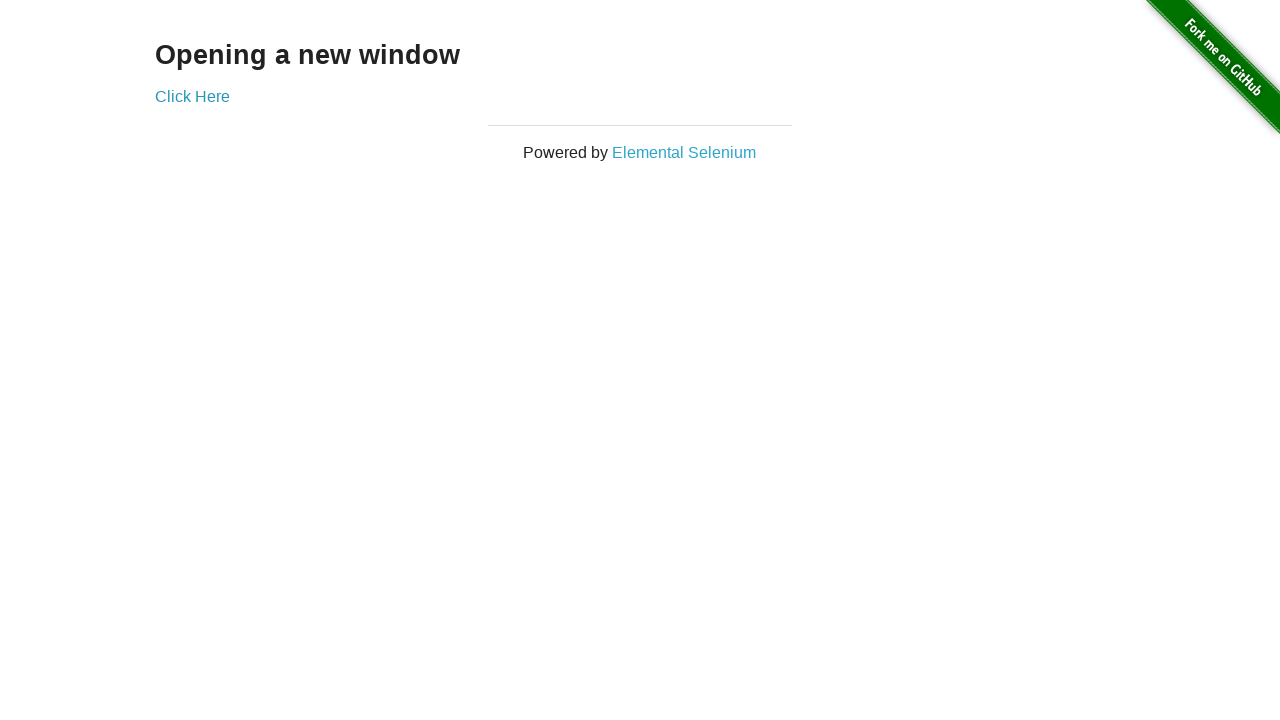

Captured new window page object
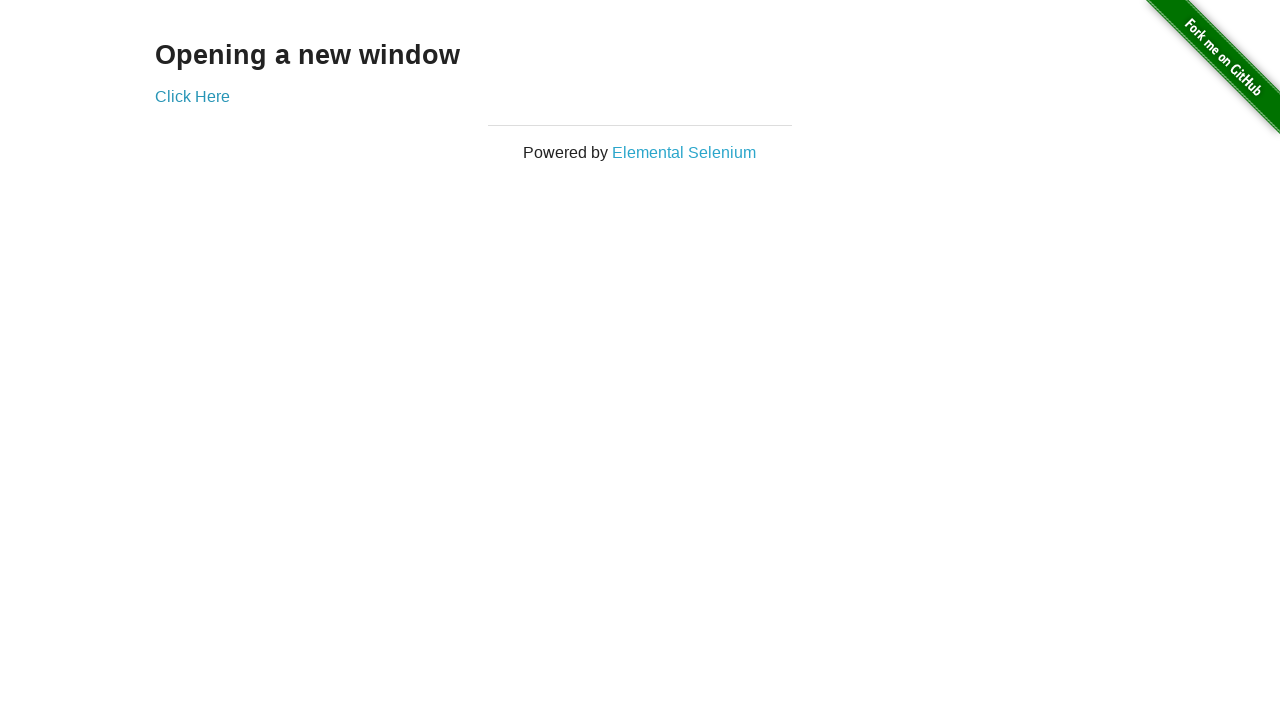

New window finished loading
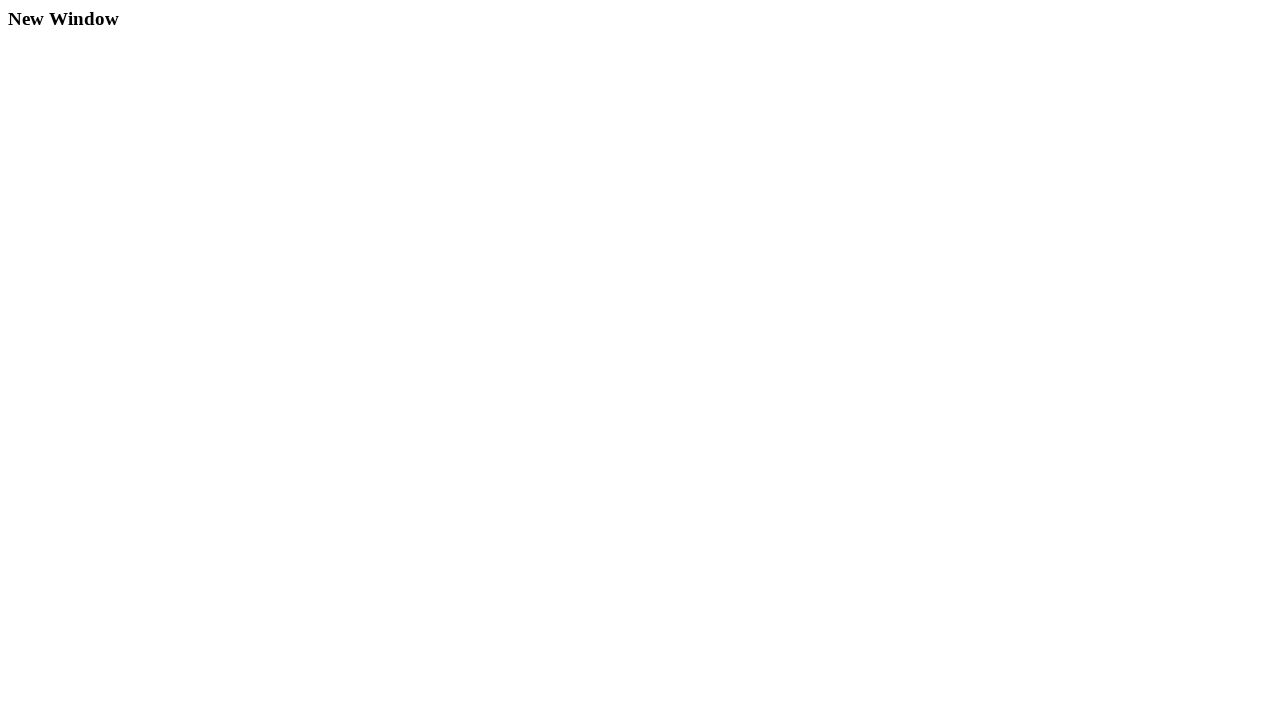

Verified original window title is not 'New Window'
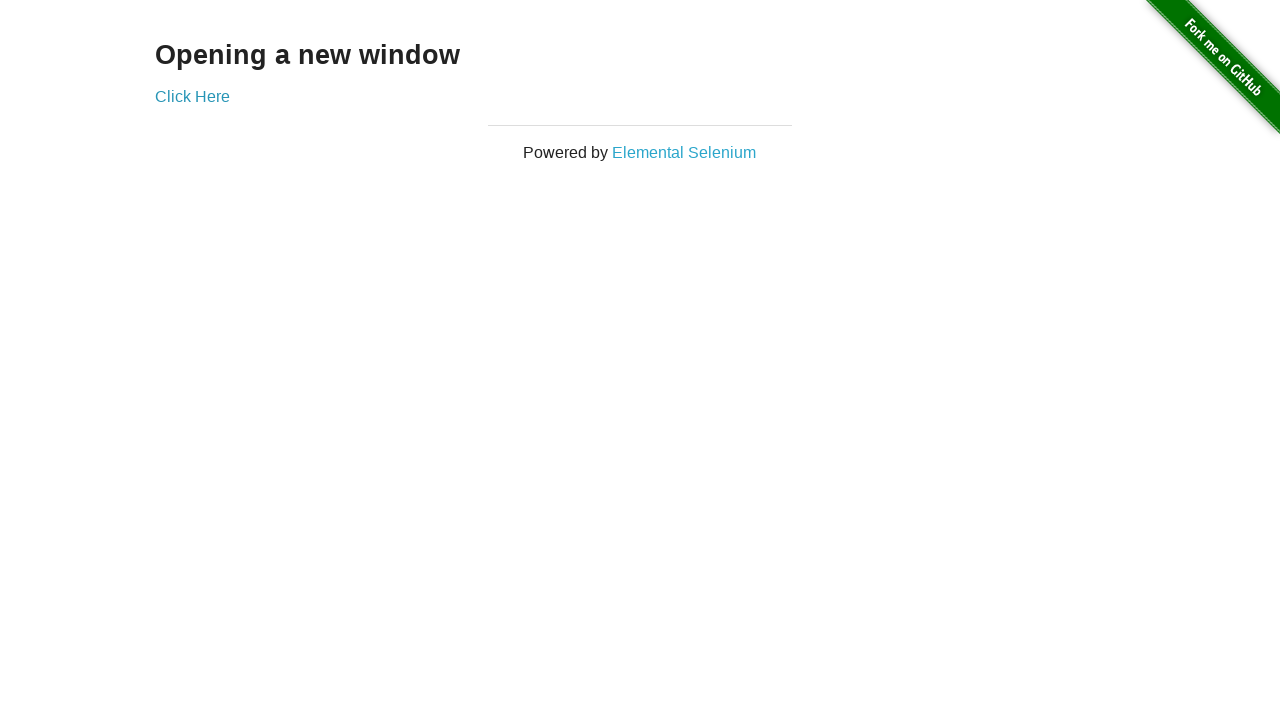

Verified new window title is 'New Window'
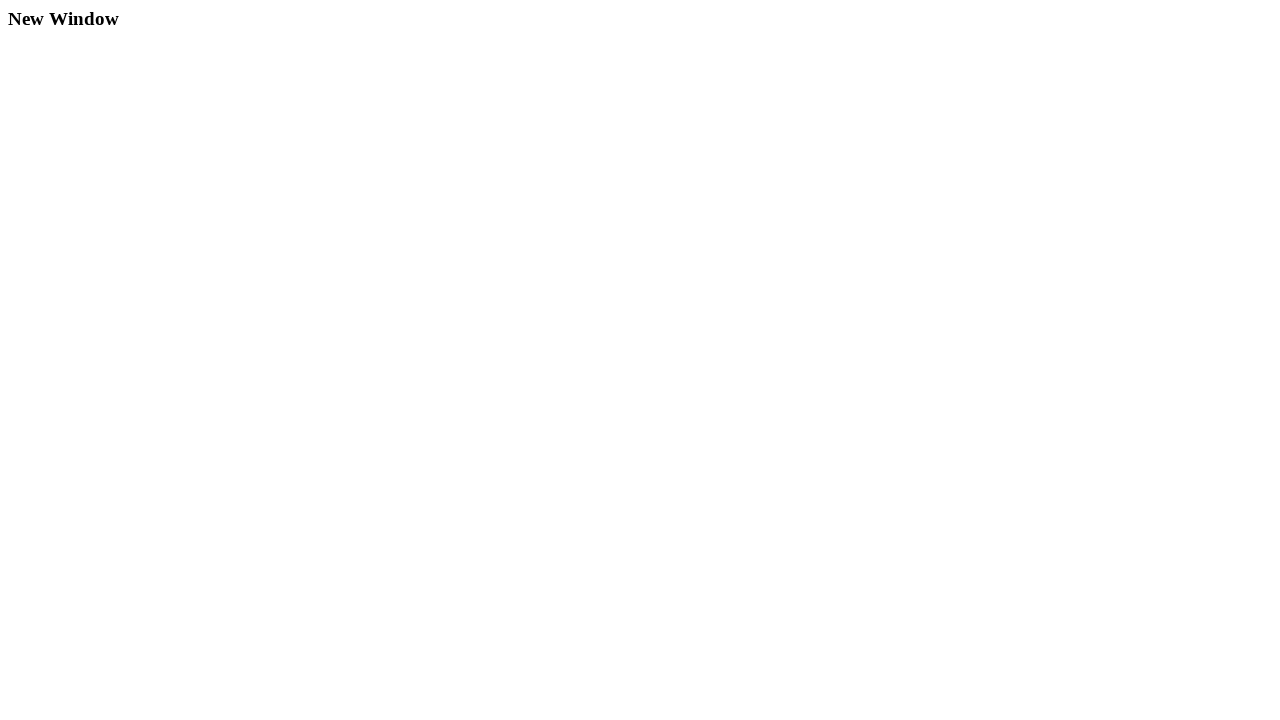

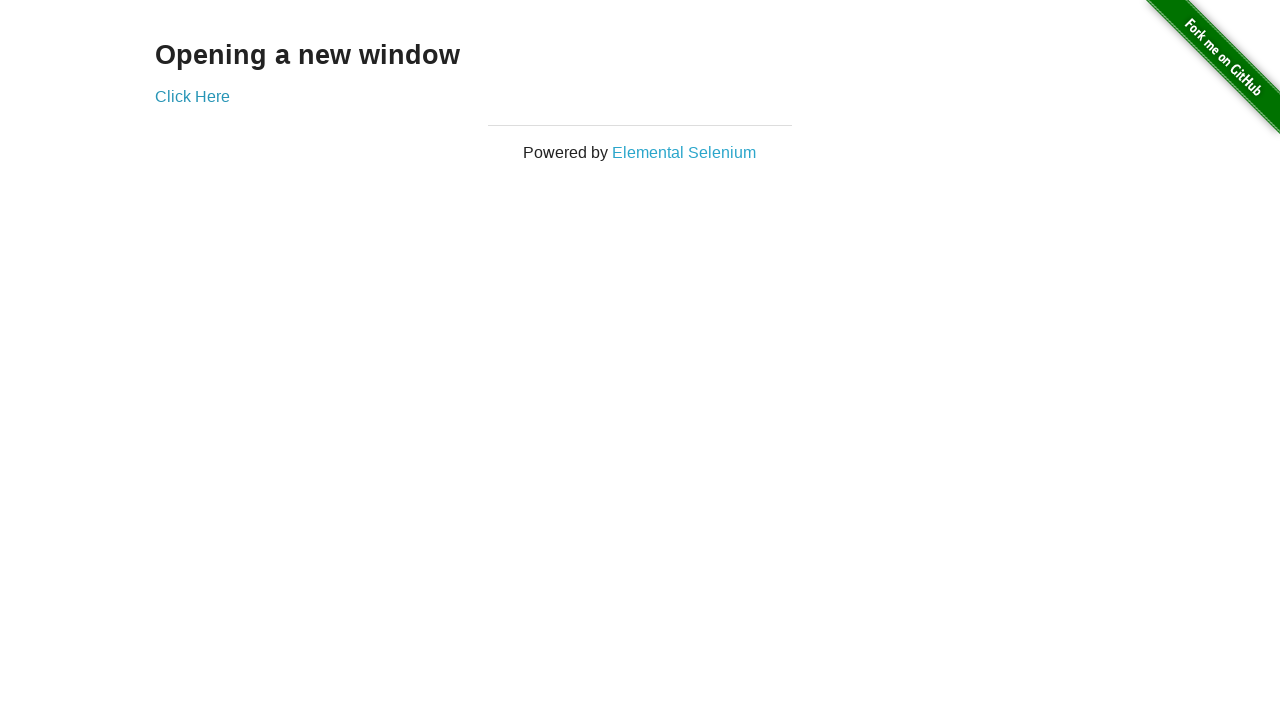